Tests registration validation with password too short (4 characters)

Starting URL: https://anatoly-karpovich.github.io/demo-login-form/

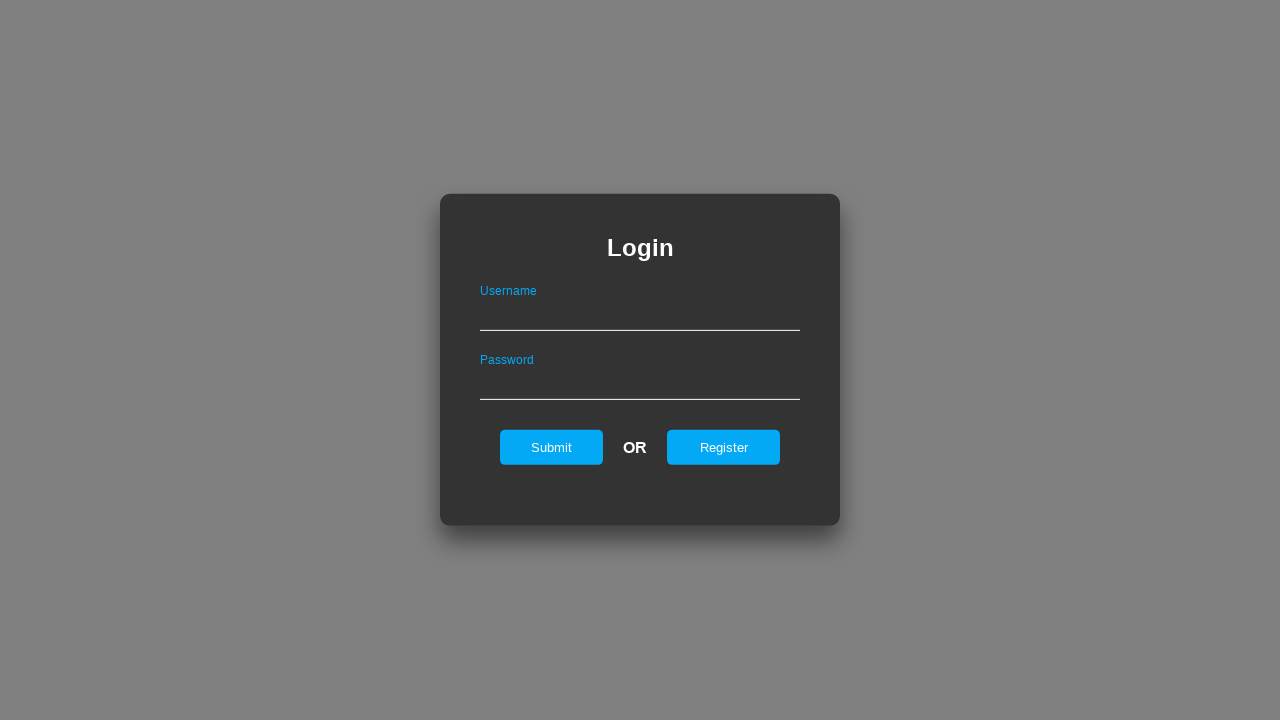

Clicked register link to navigate to registration form at (724, 447) on #registerOnLogin
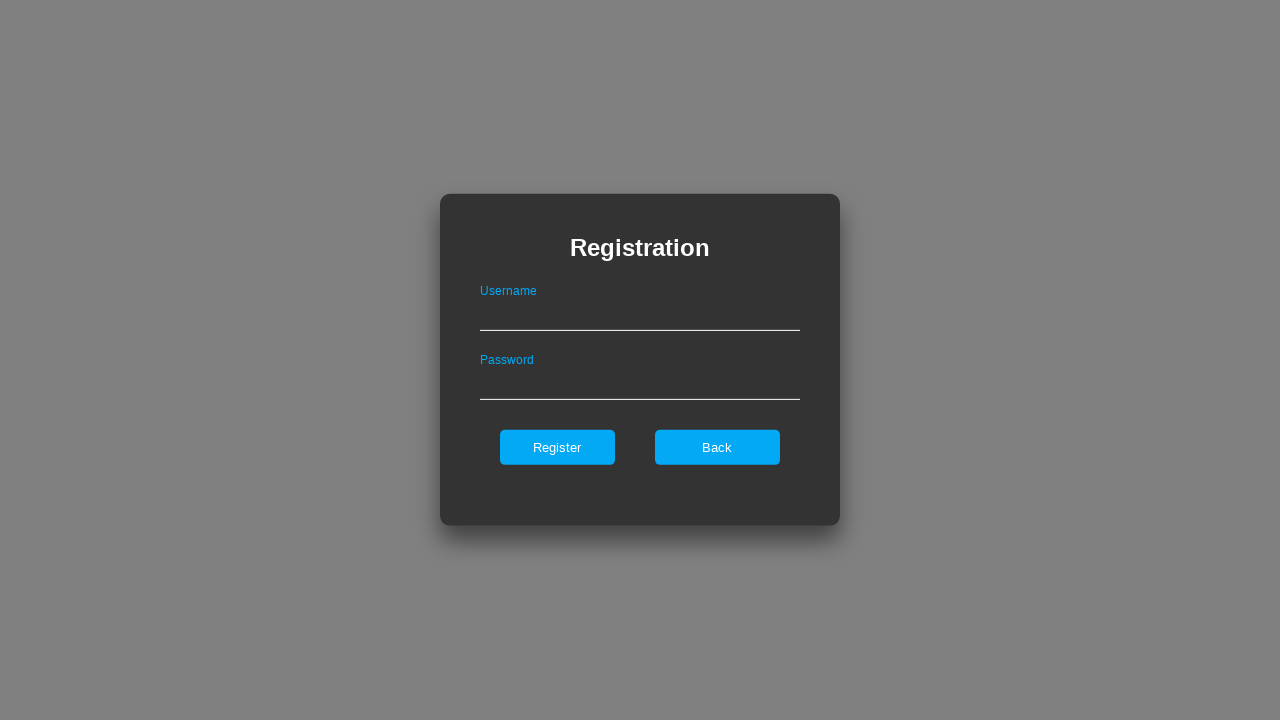

Filled username field with 'ValidUser' on #userNameOnRegister
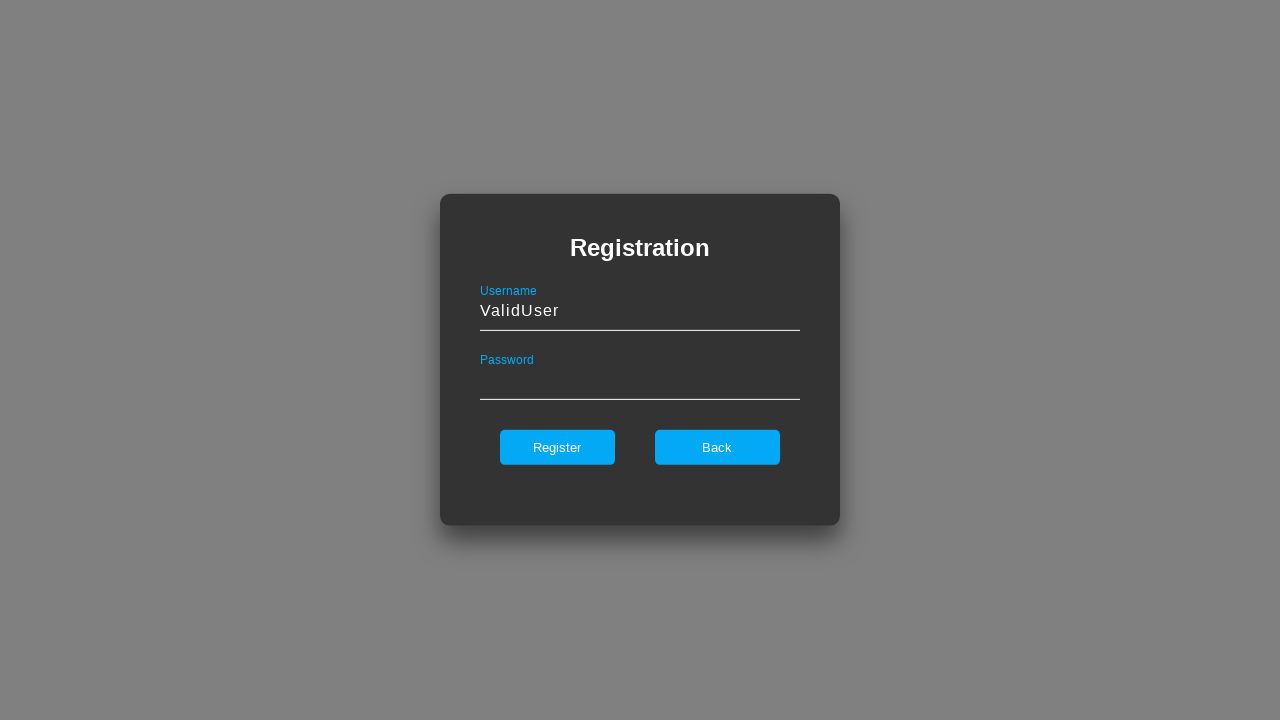

Filled password field with 'Pwd1' (4 characters - too short) on #passwordOnRegister
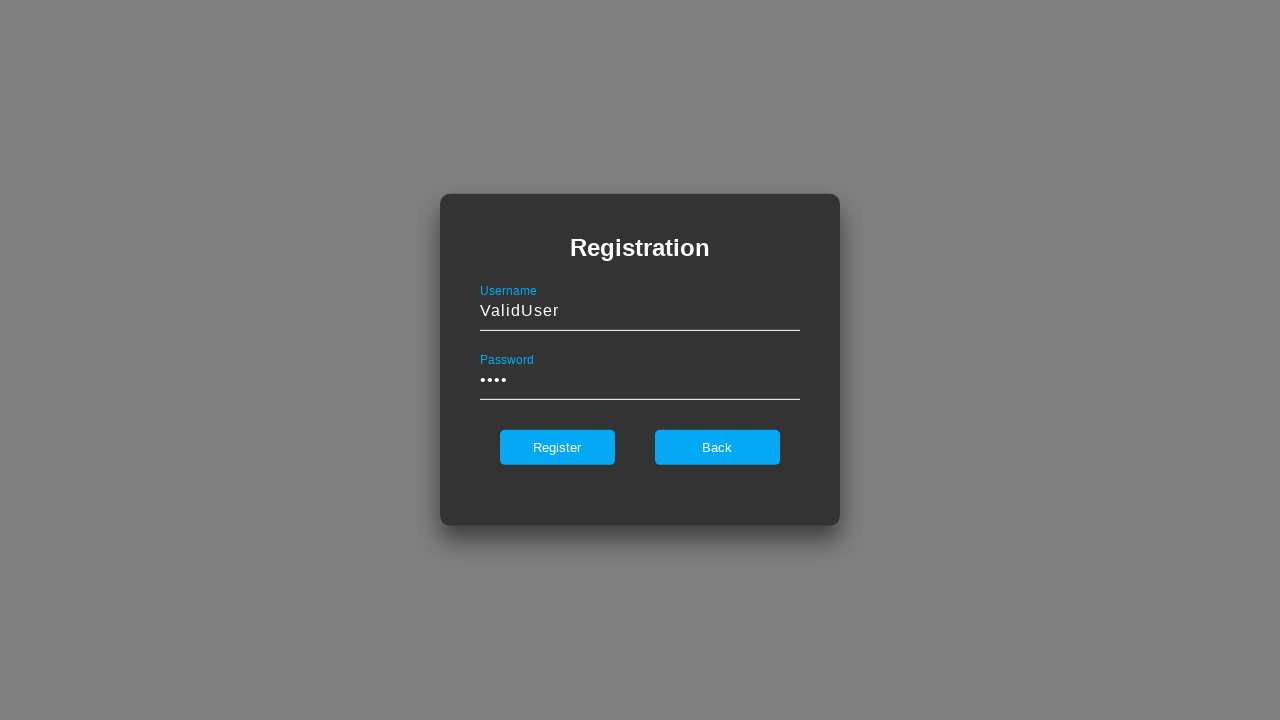

Clicked register button to submit registration form at (557, 447) on #register
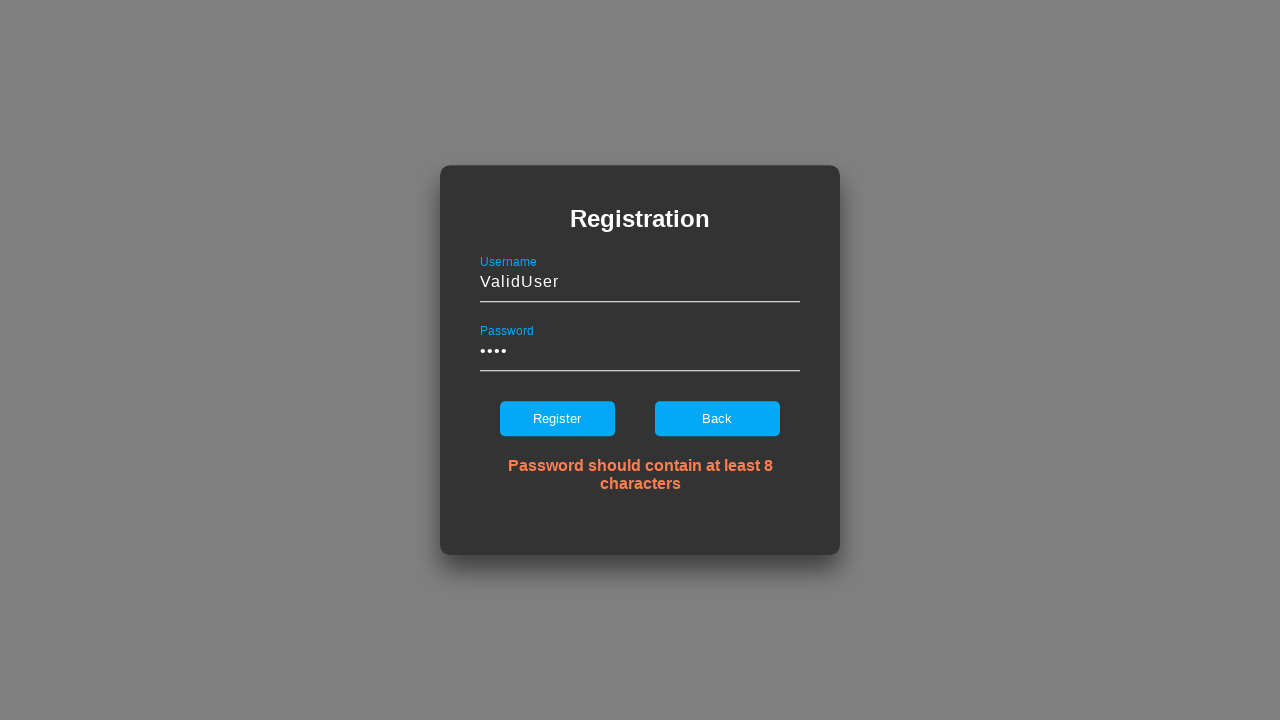

Password validation error message appeared
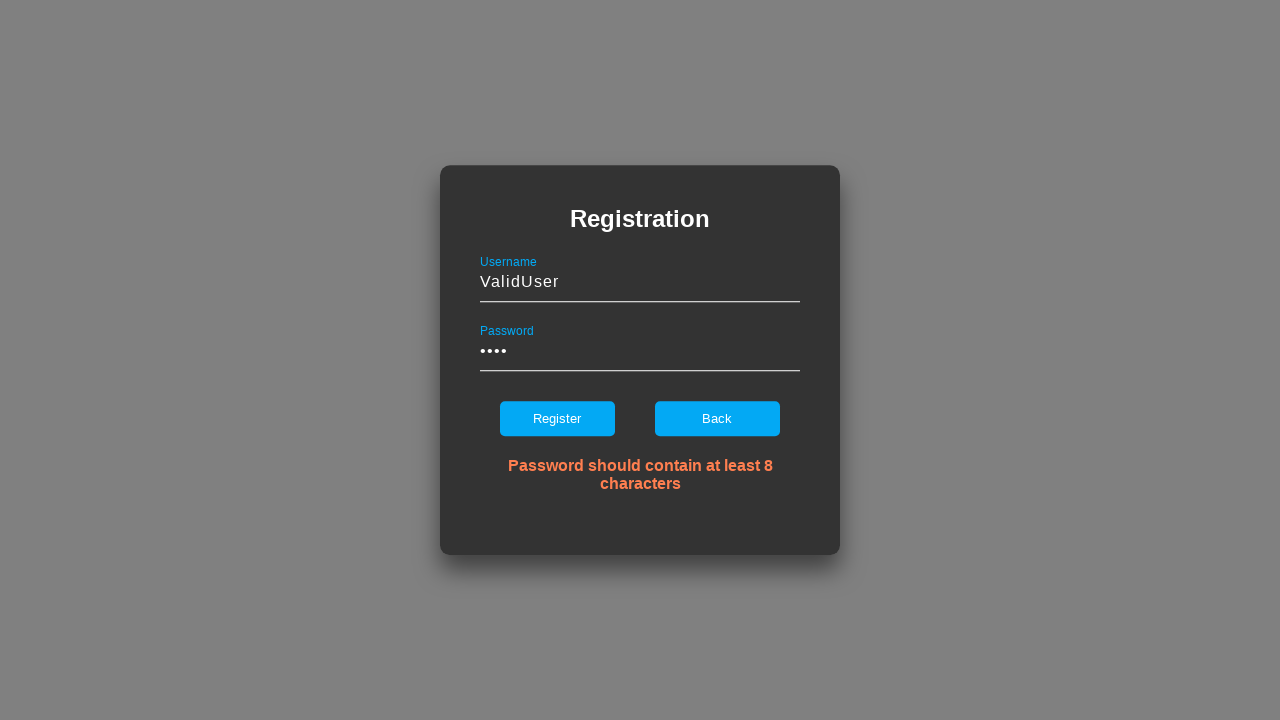

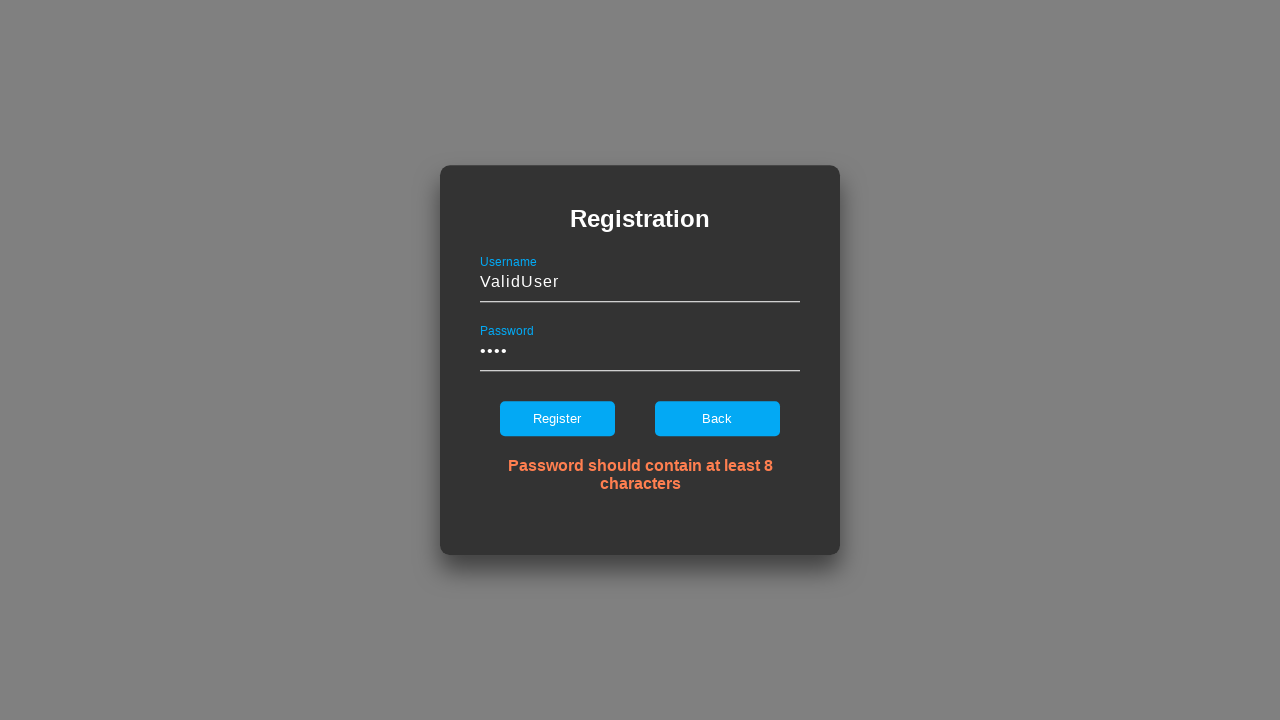